Tests JavaScript alerts by triggering different alert types, accepting them, and entering text into prompt alerts

Starting URL: https://the-internet.herokuapp.com/javascript_alerts

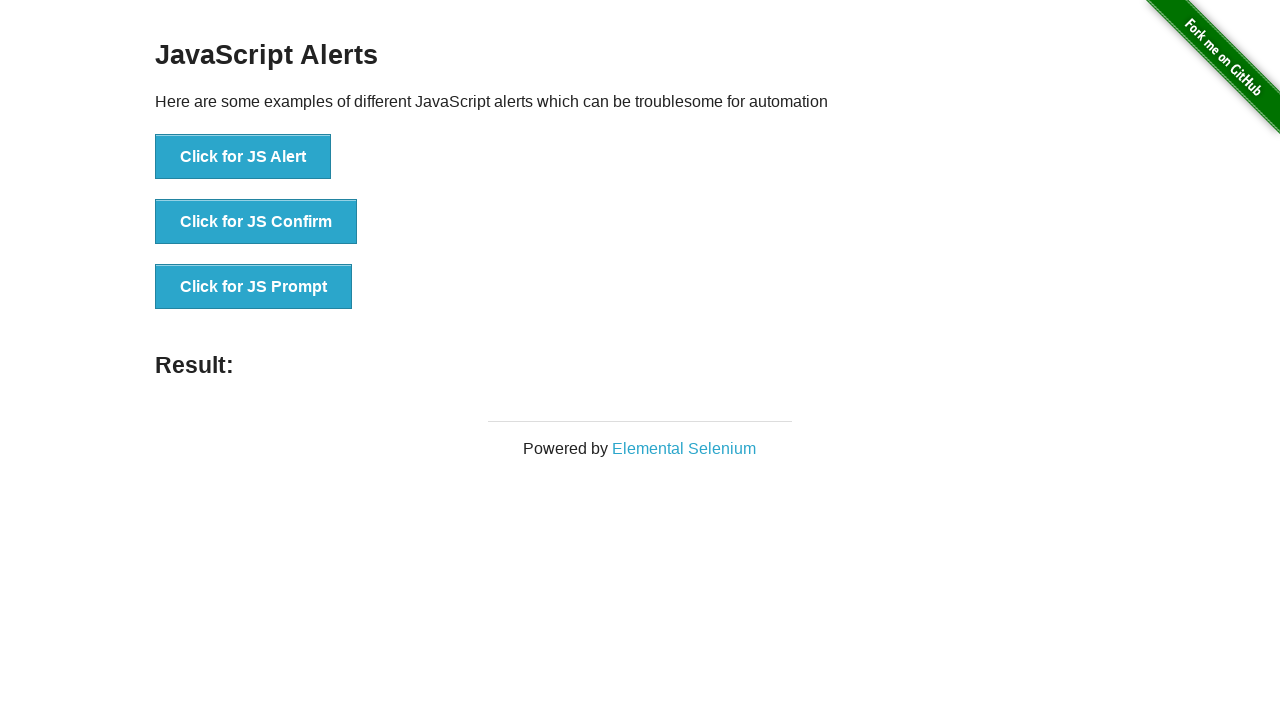

Clicked button to trigger JavaScript alert at (243, 157) on xpath=//button[normalize-space()='Click for JS Alert']
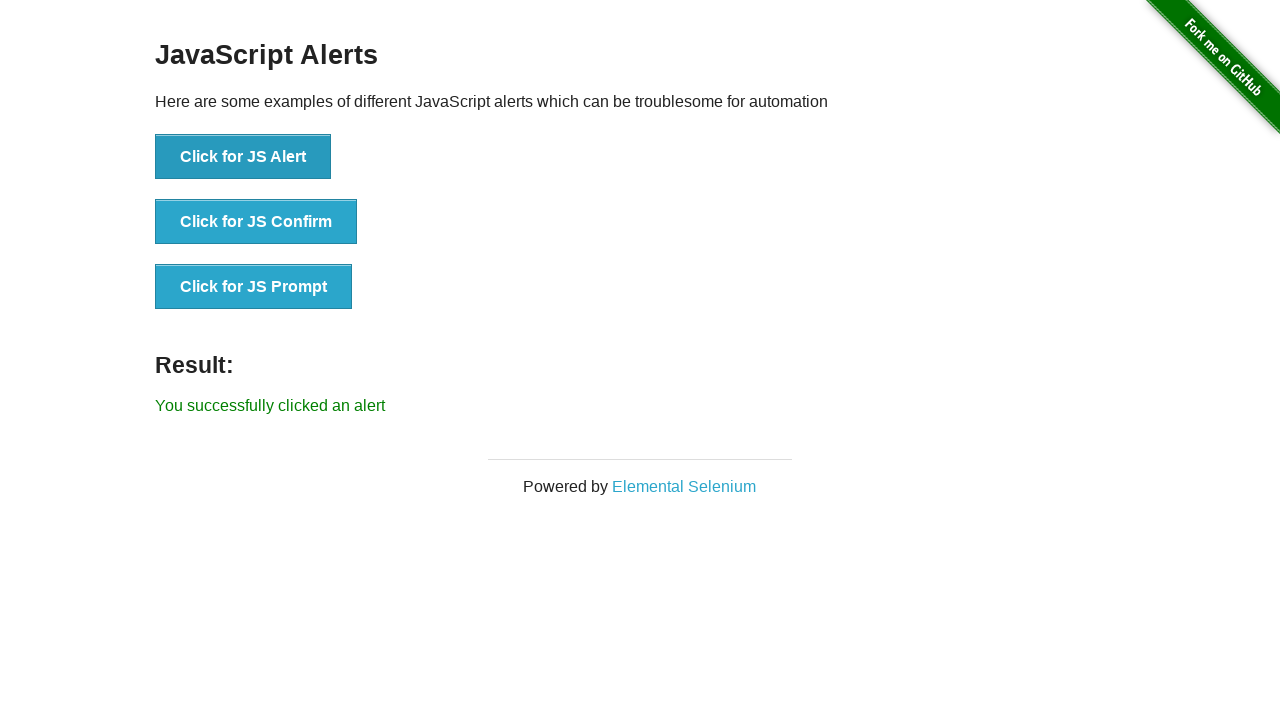

Set up dialog handler to accept alerts
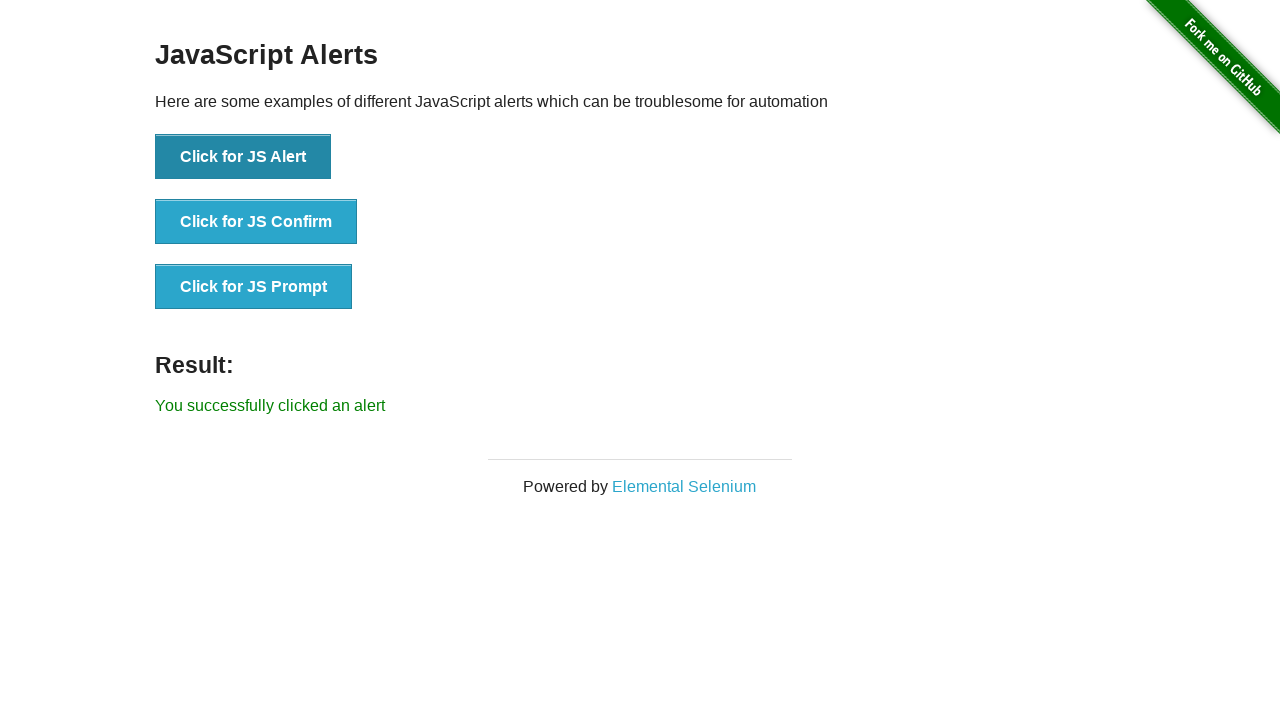

Clicked button to trigger JavaScript prompt at (254, 287) on xpath=//button[normalize-space()='Click for JS Prompt']
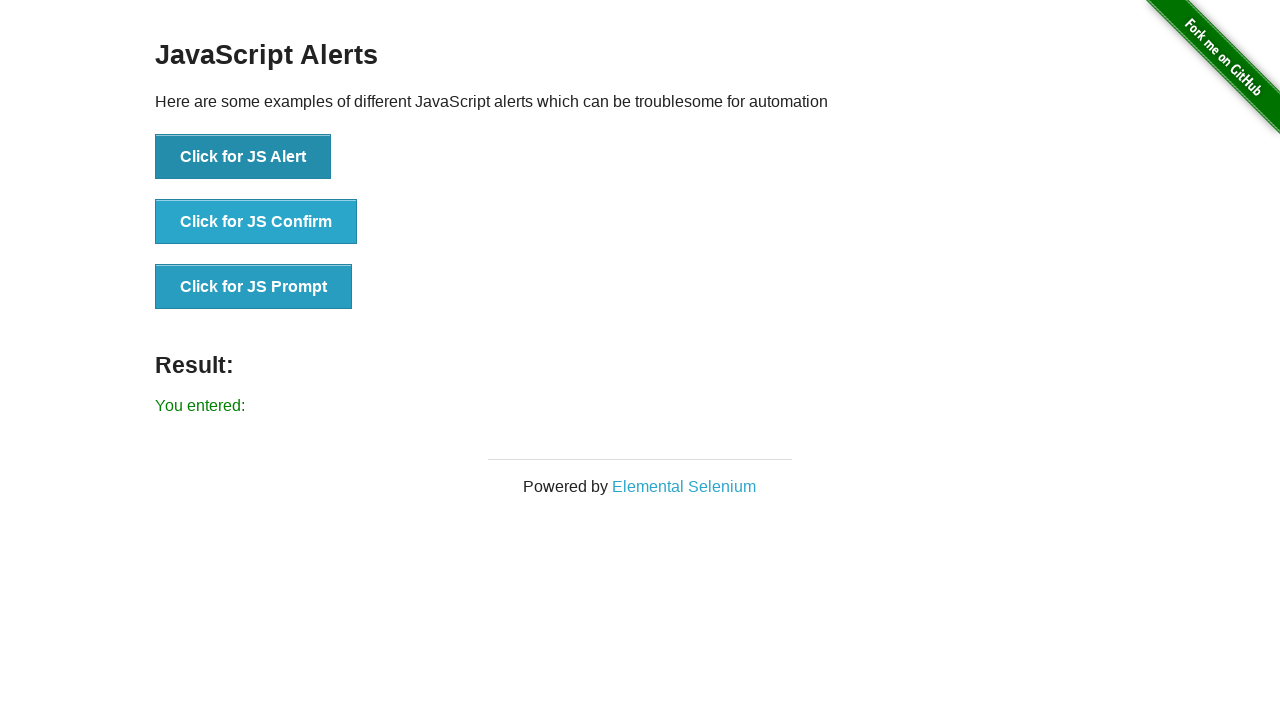

Set up dialog handler to enter text and accept prompts
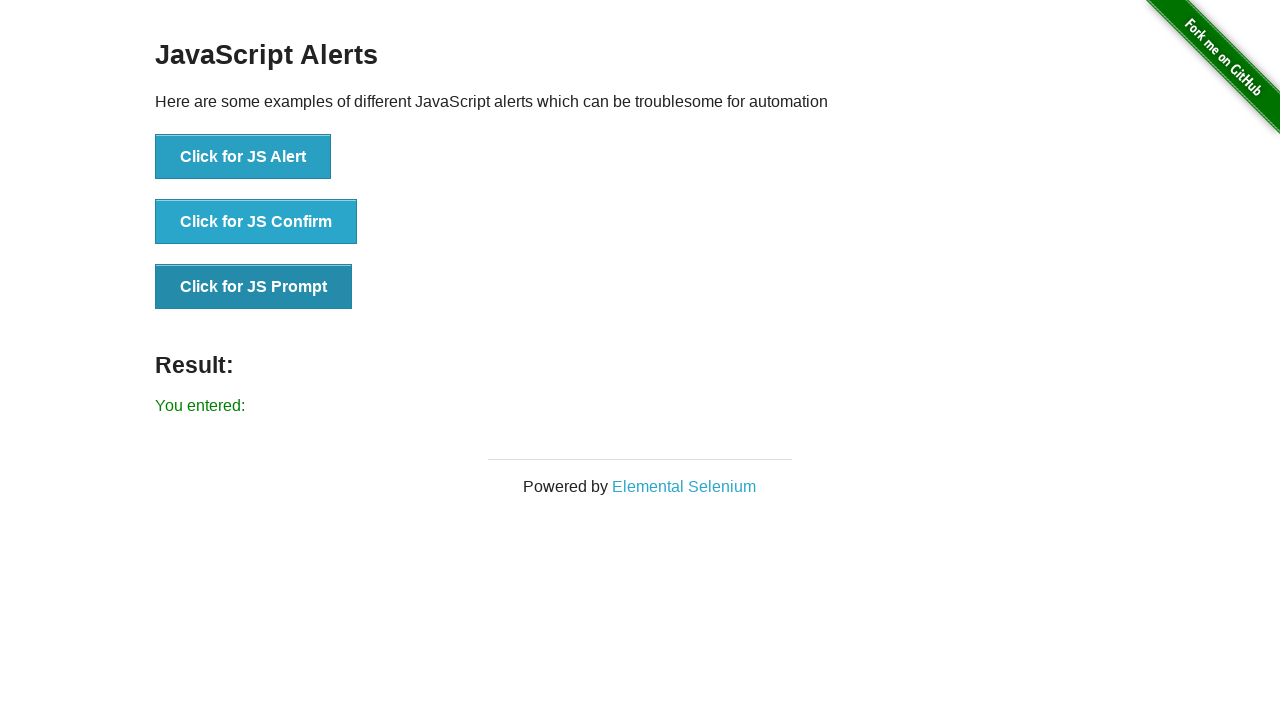

Clicked button to trigger JavaScript prompt and entered 'welcome' as response at (254, 287) on xpath=//button[normalize-space()='Click for JS Prompt']
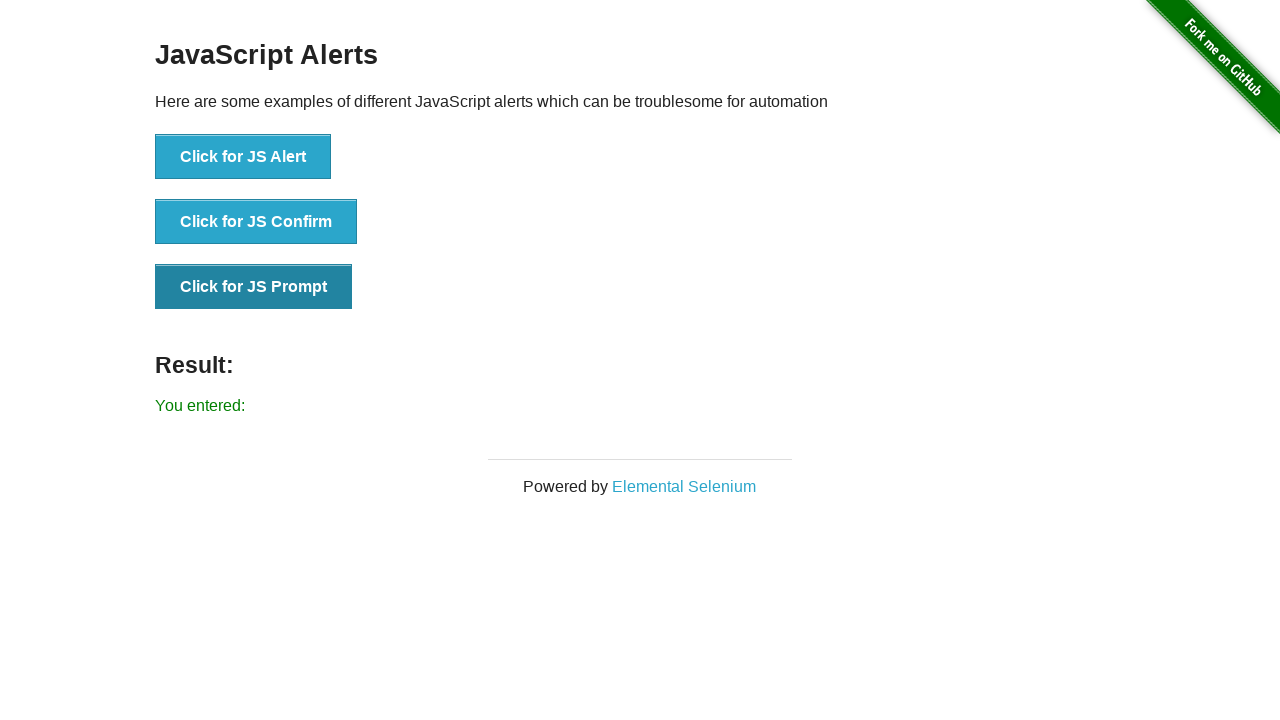

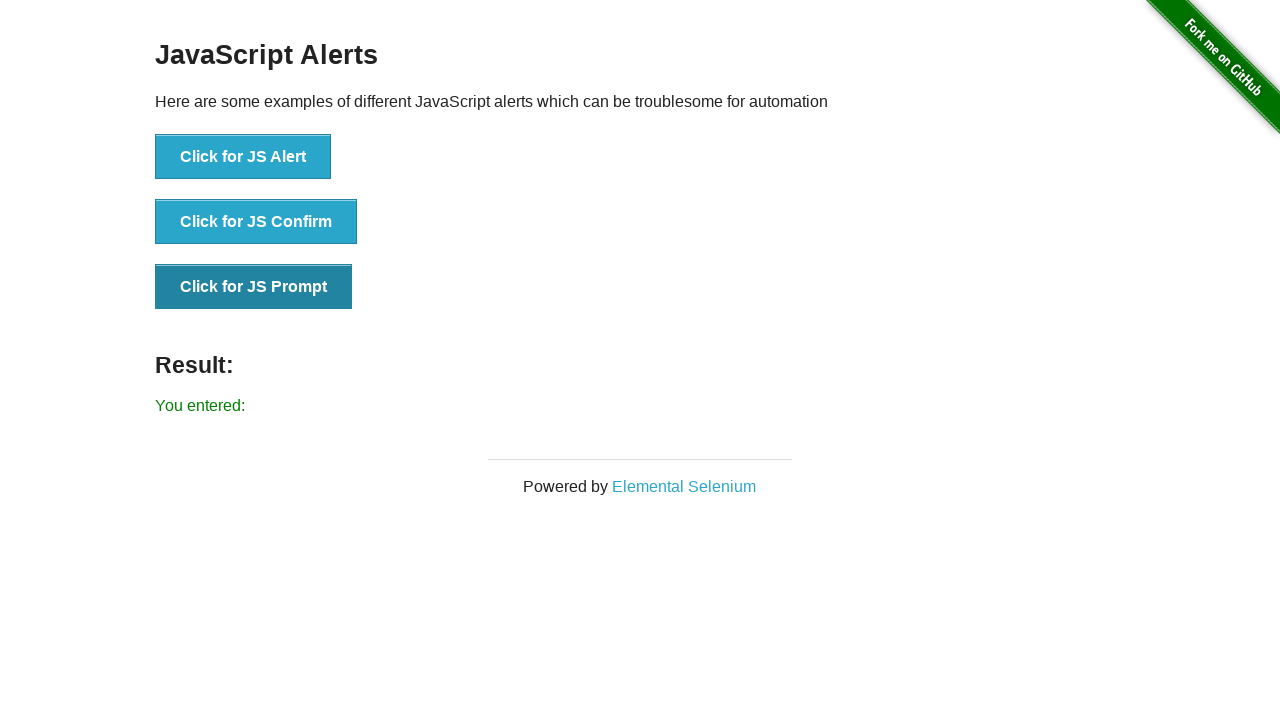